Tests input focus by clicking on a number input field and verifying it gains focus

Starting URL: https://the-internet.herokuapp.com/inputs

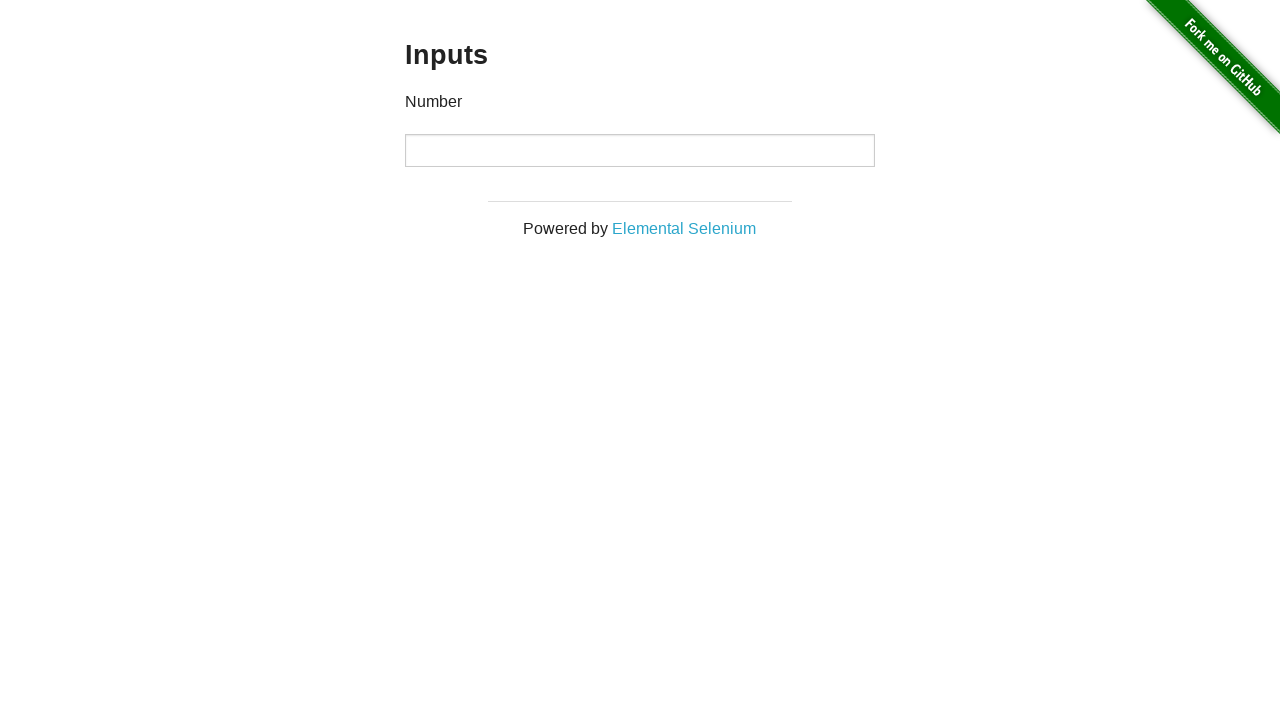

Waited for number input field to be present on the page
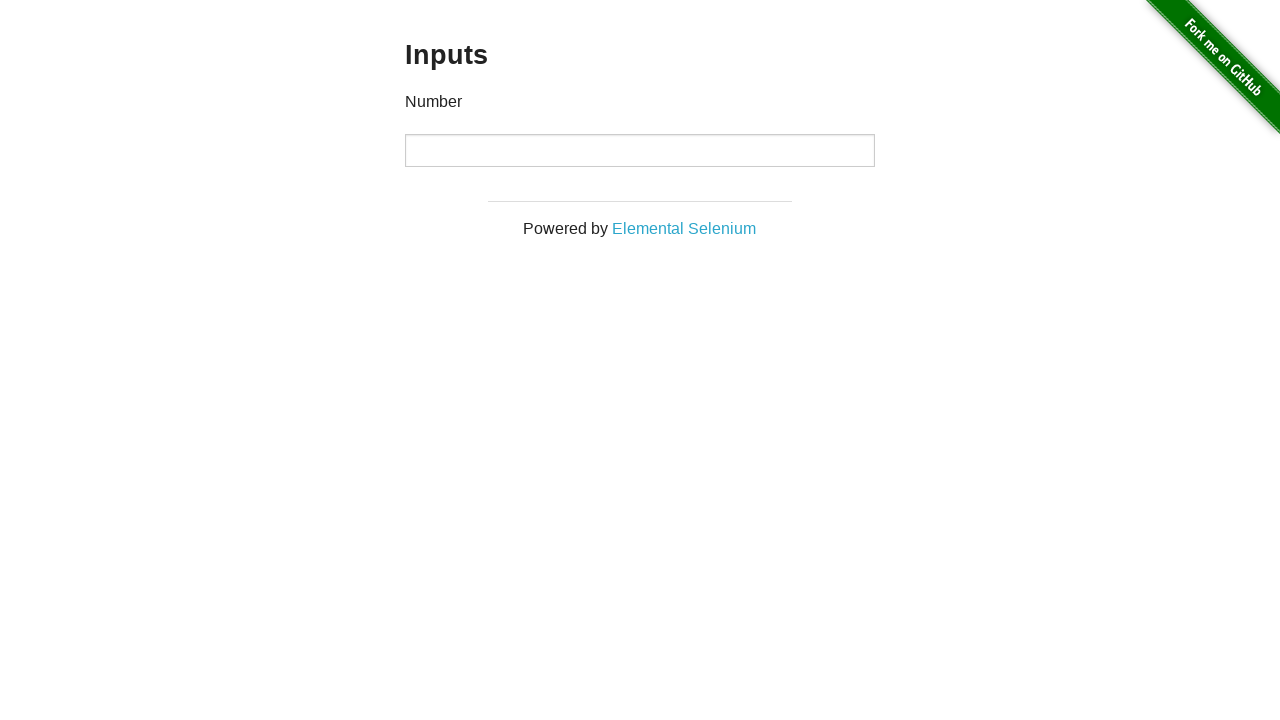

Clicked on number input field to set focus at (640, 150) on input[type='number']
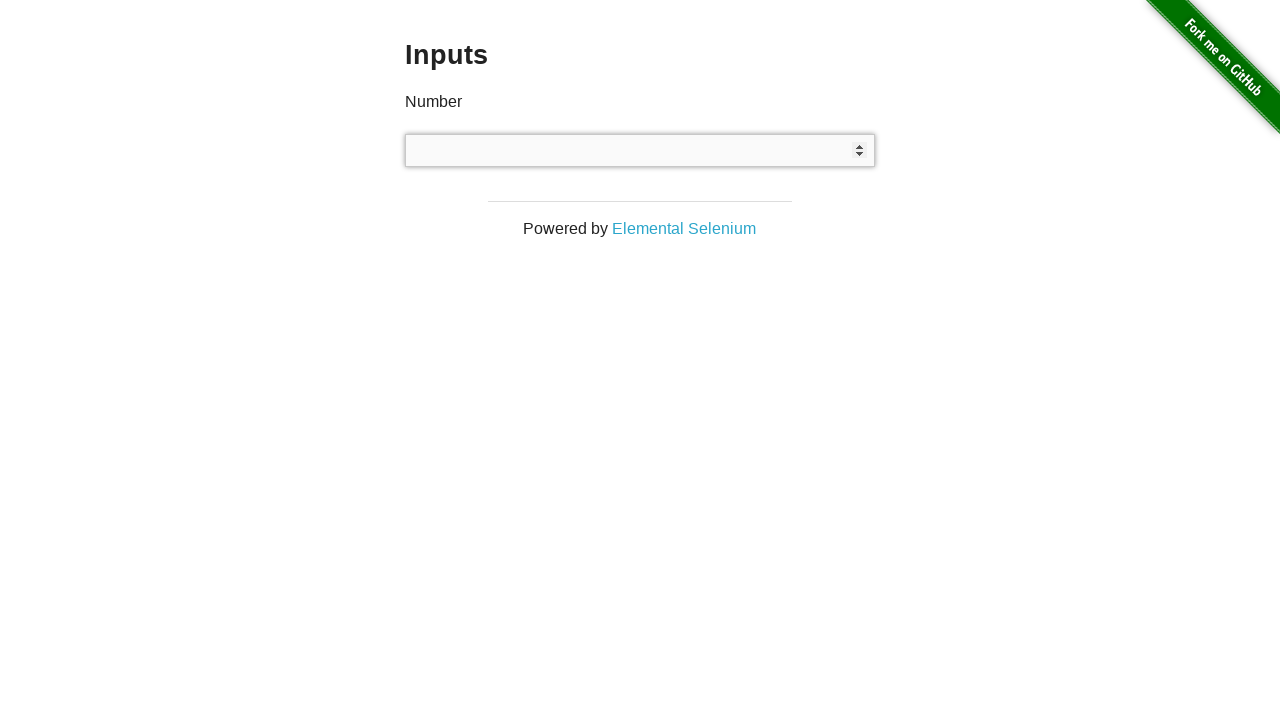

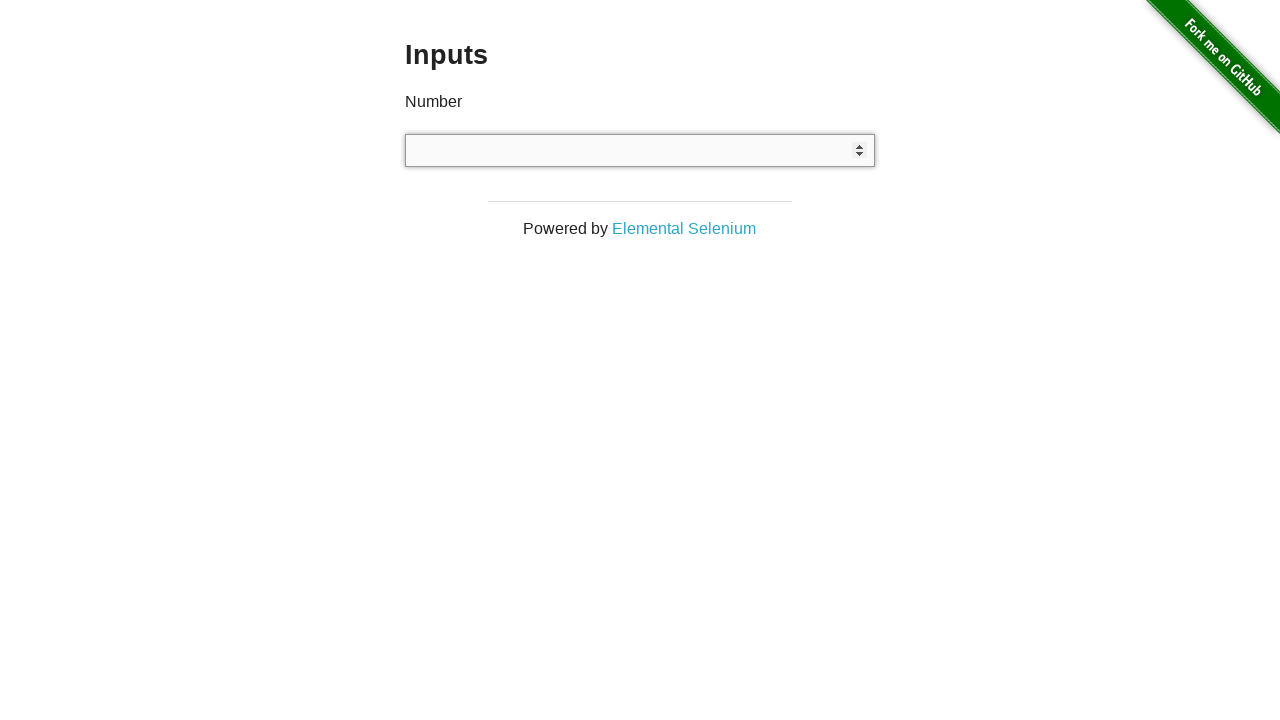